Tests checkbox functionality by clicking three different checkboxes on a form using different selector methods

Starting URL: https://formy-project.herokuapp.com/checkbox

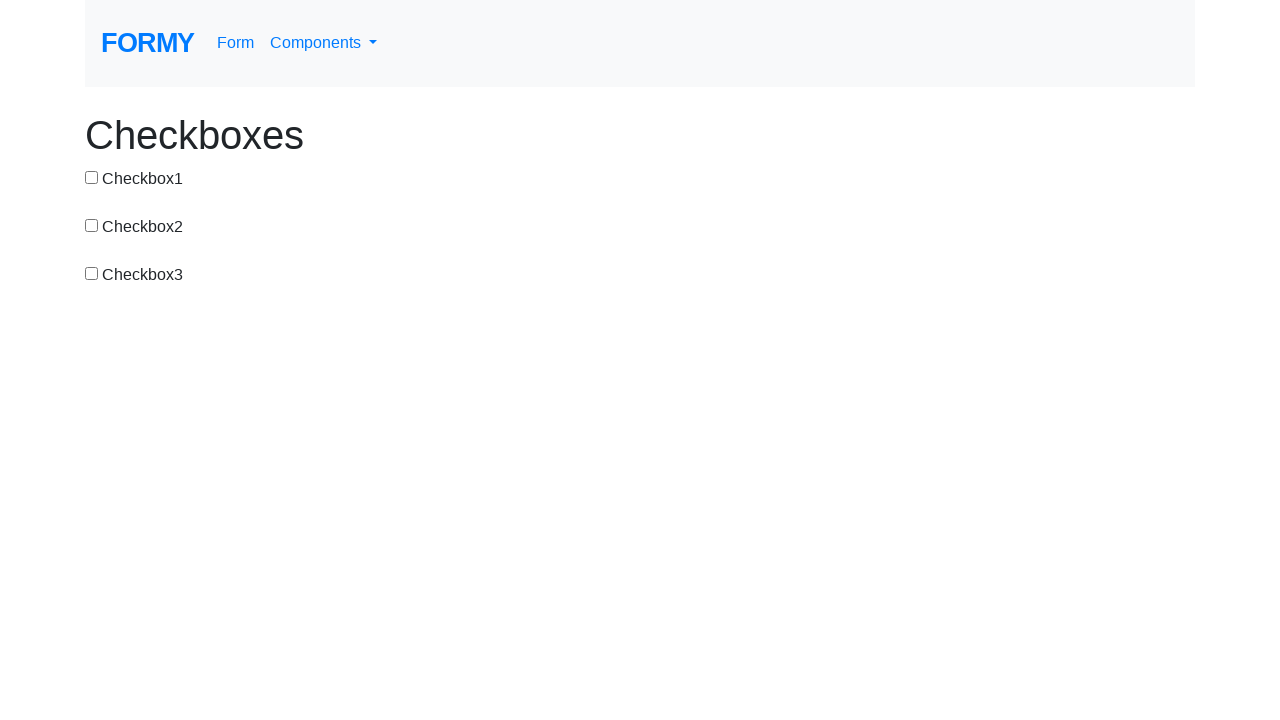

Clicked first checkbox using id selector at (92, 177) on #checkbox-1
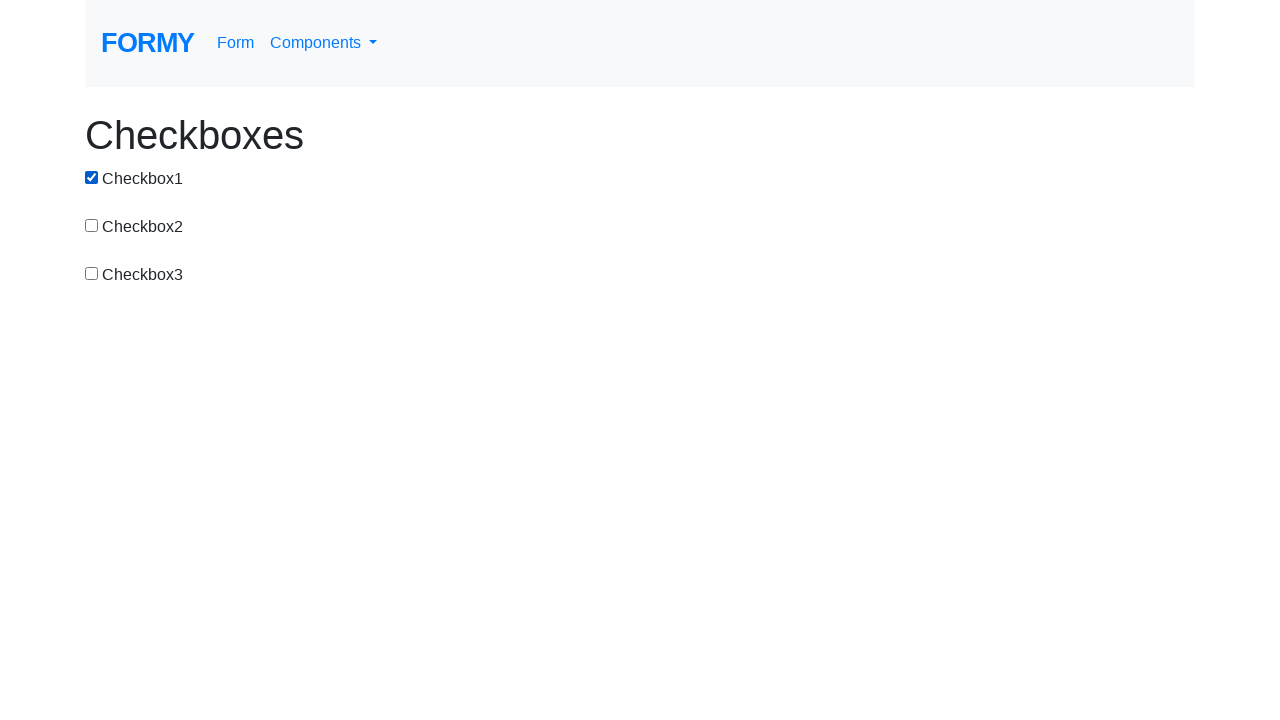

Clicked second checkbox using CSS selector at (92, 225) on input[value='checkbox-2']
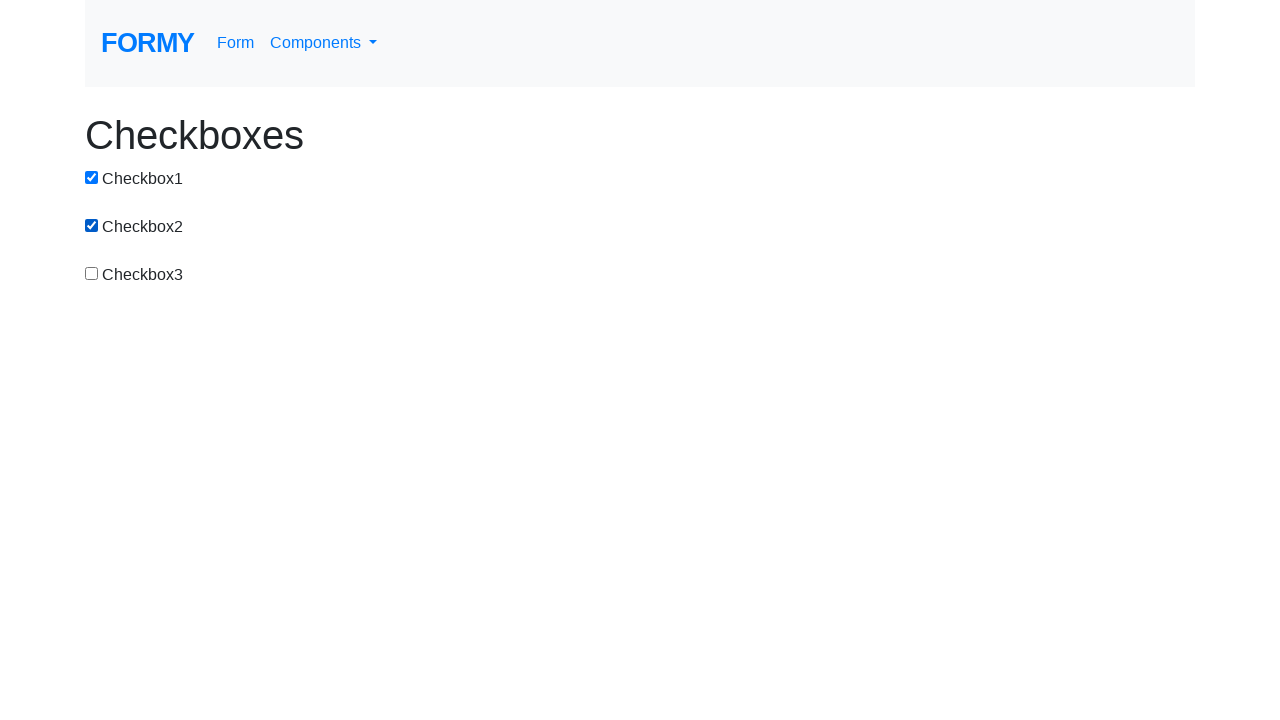

Clicked third checkbox using id selector at (92, 273) on #checkbox-3
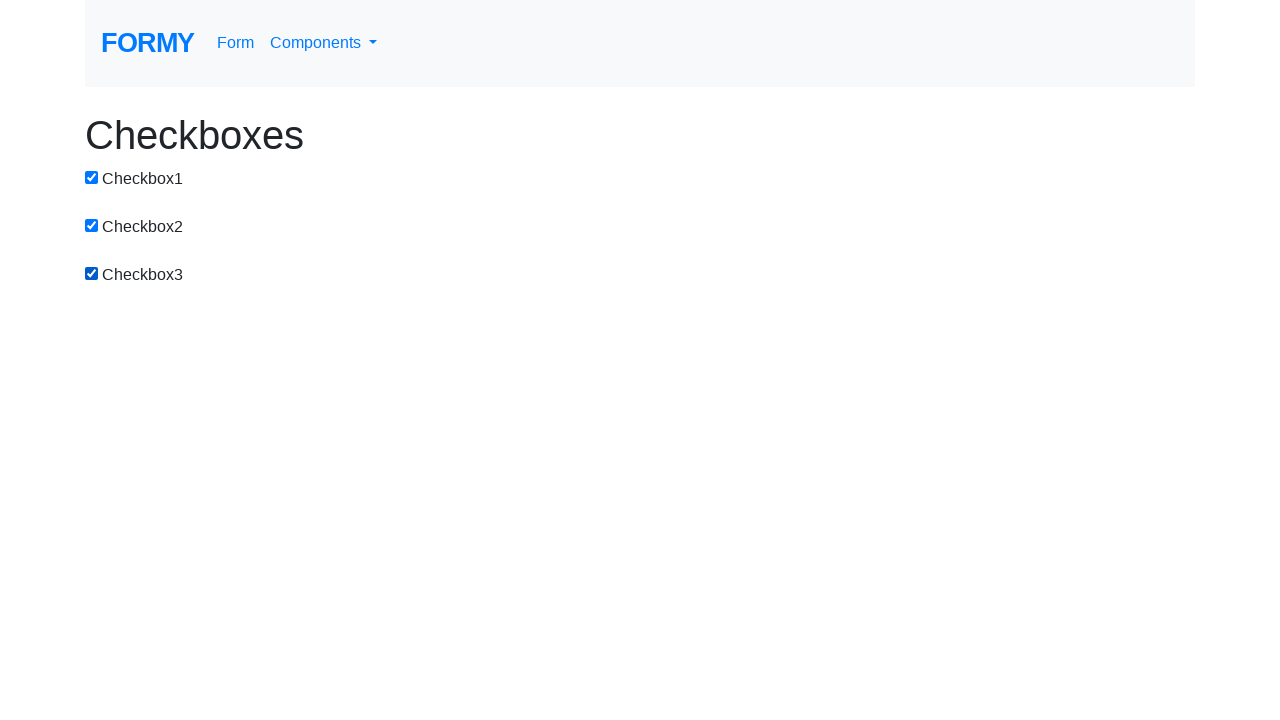

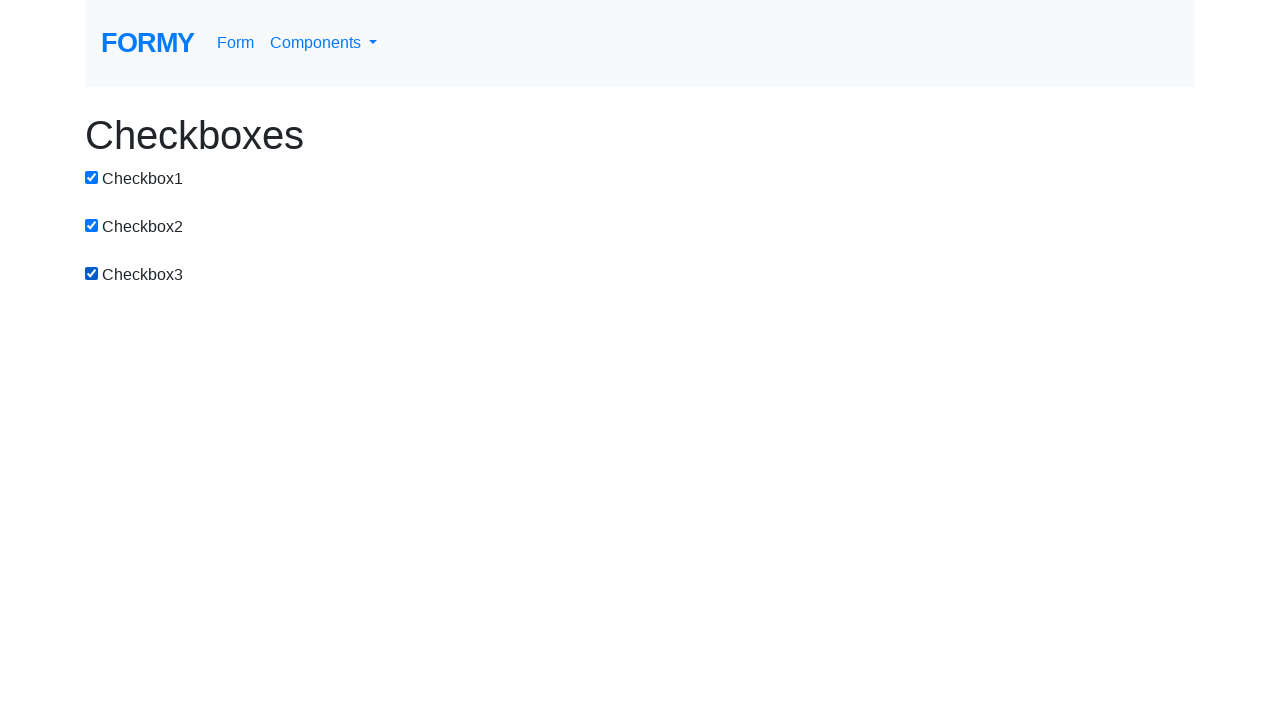